Navigates to Tiki.vn e-commerce website homepage

Starting URL: https://tiki.vn/

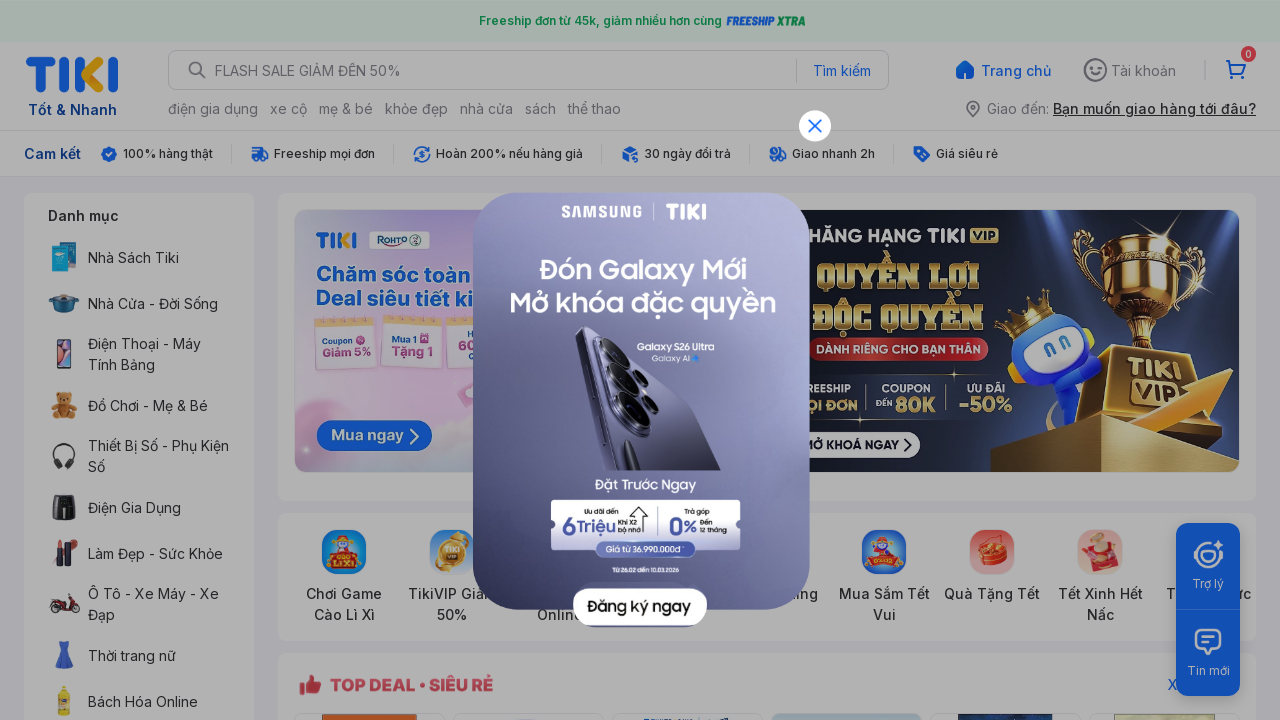

Navigated to Tiki.vn e-commerce website homepage
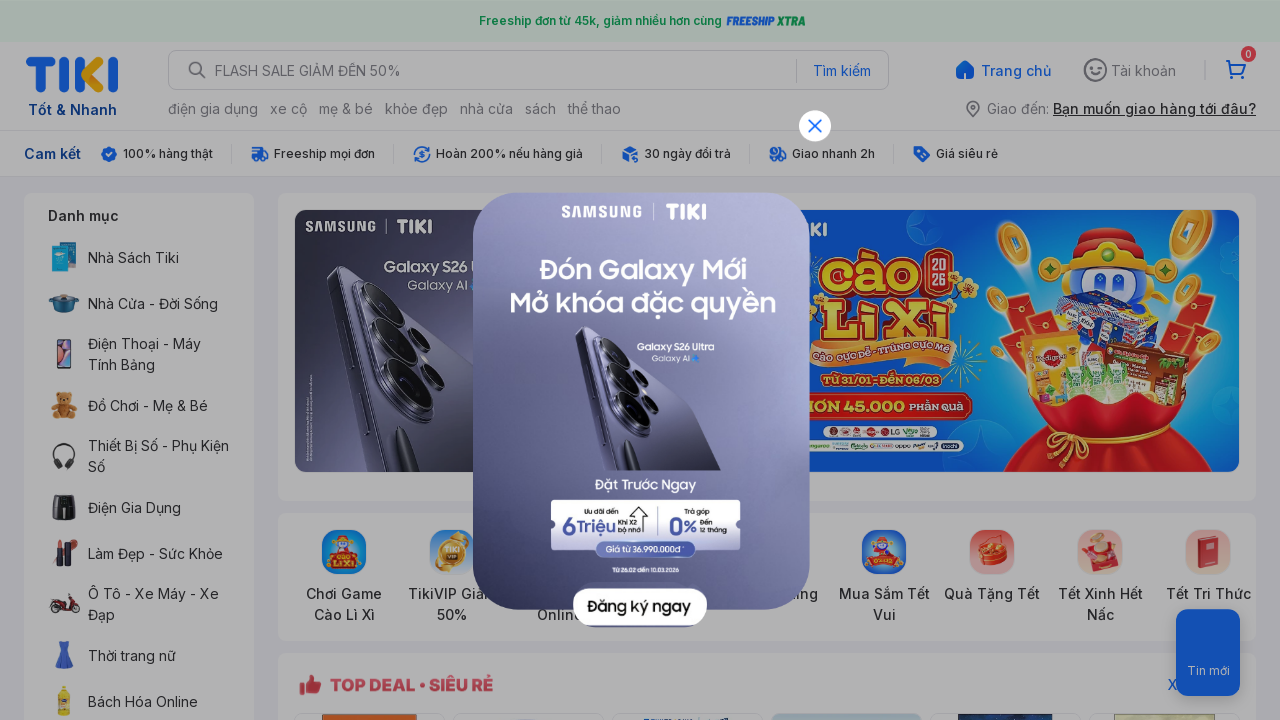

Waited for homepage to fully load
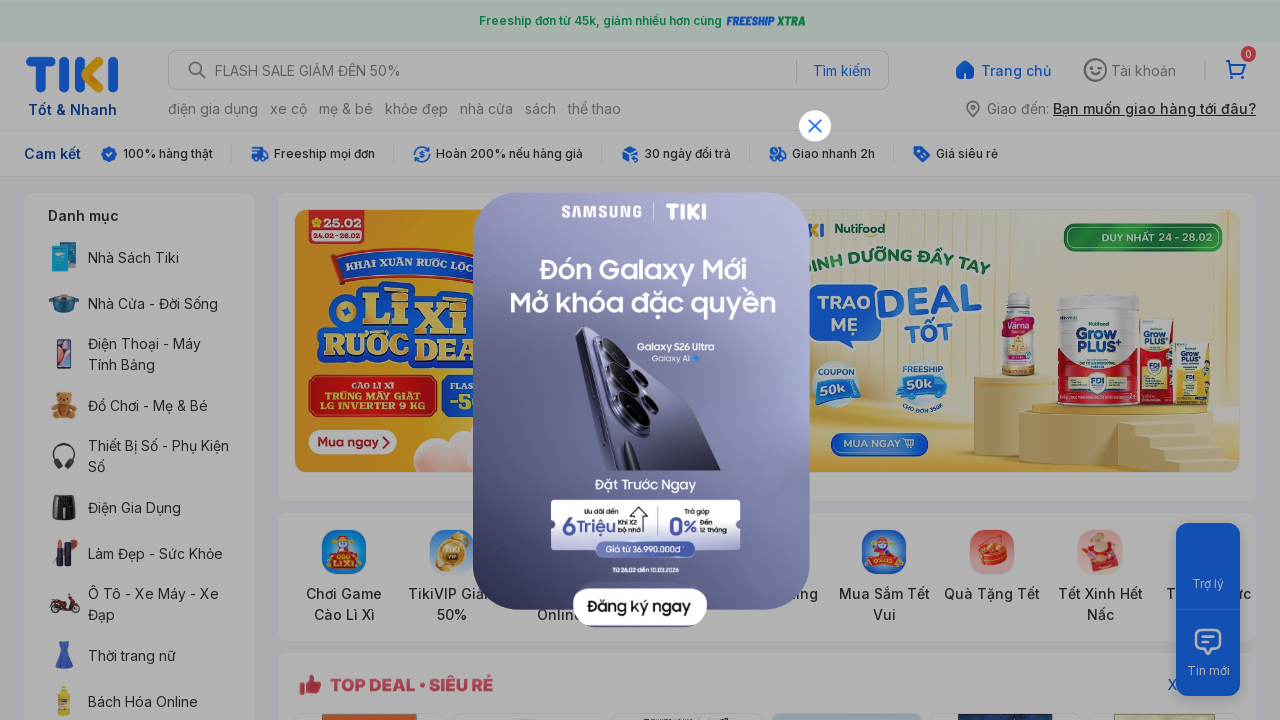

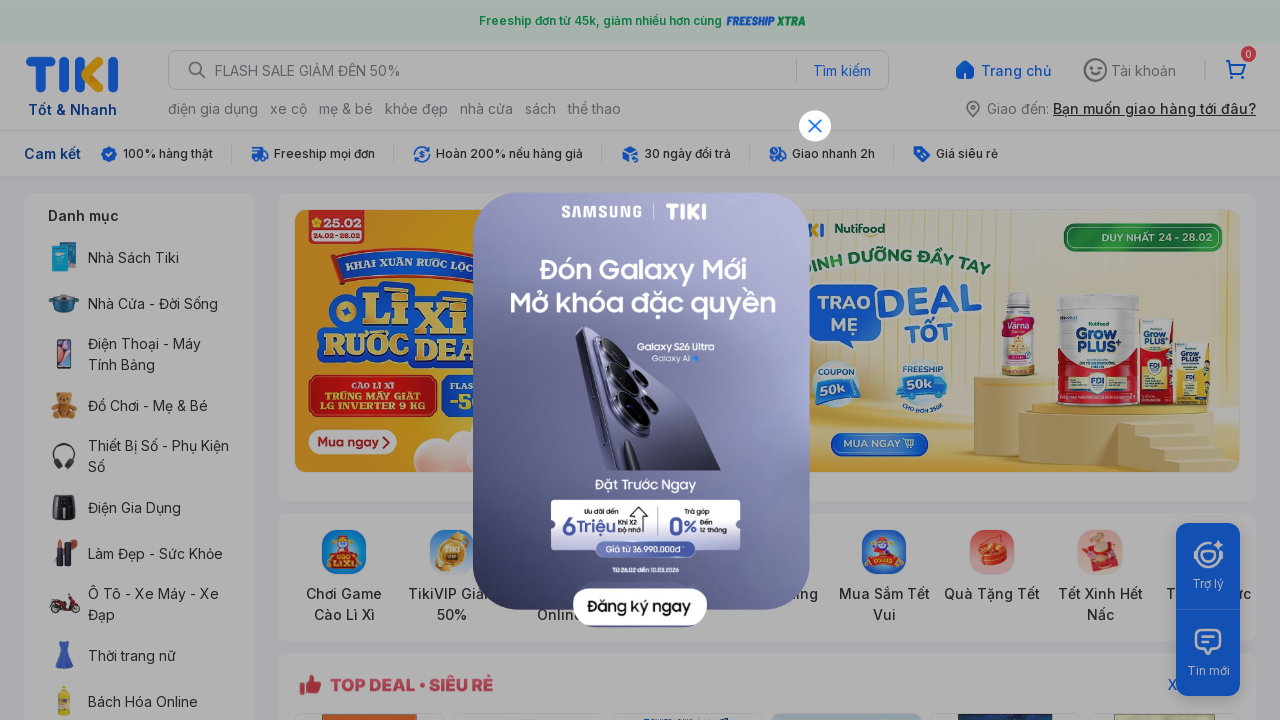